Verifies that clicking Monitors category and selecting Apple monitor 24 navigates to the product detail page

Starting URL: https://www.demoblaze.com/

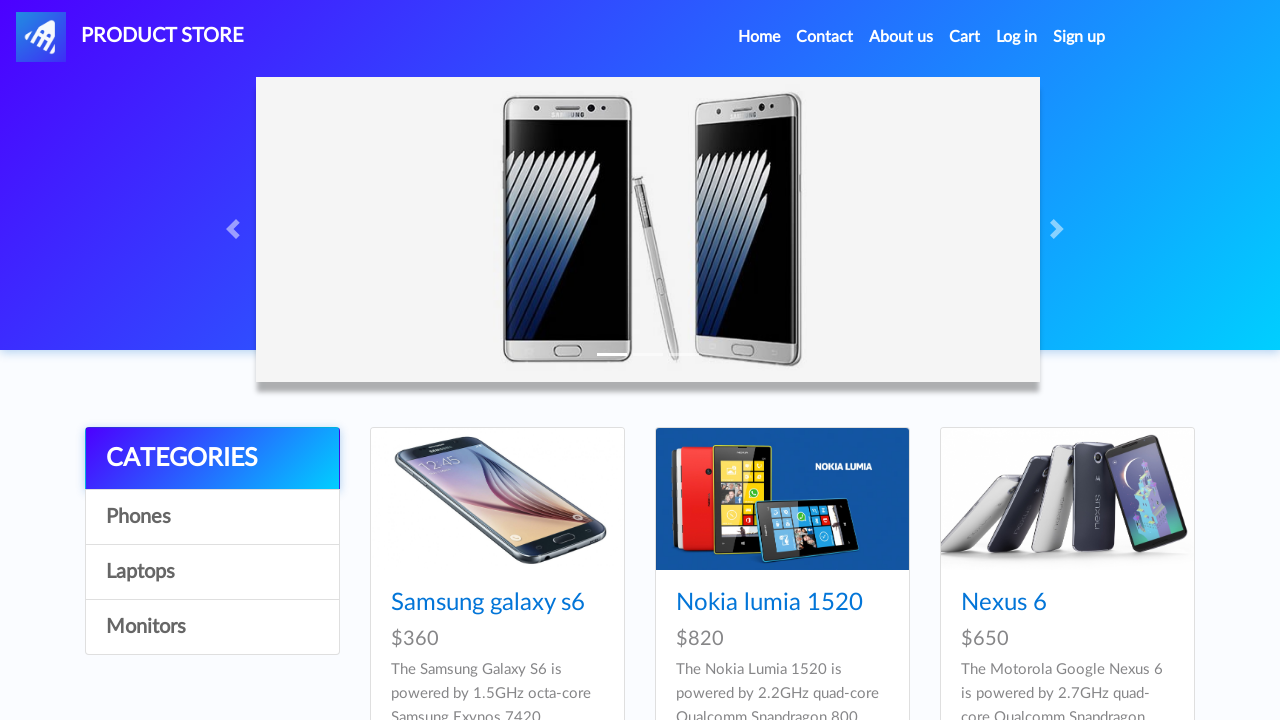

Waited for page to load with networkidle state
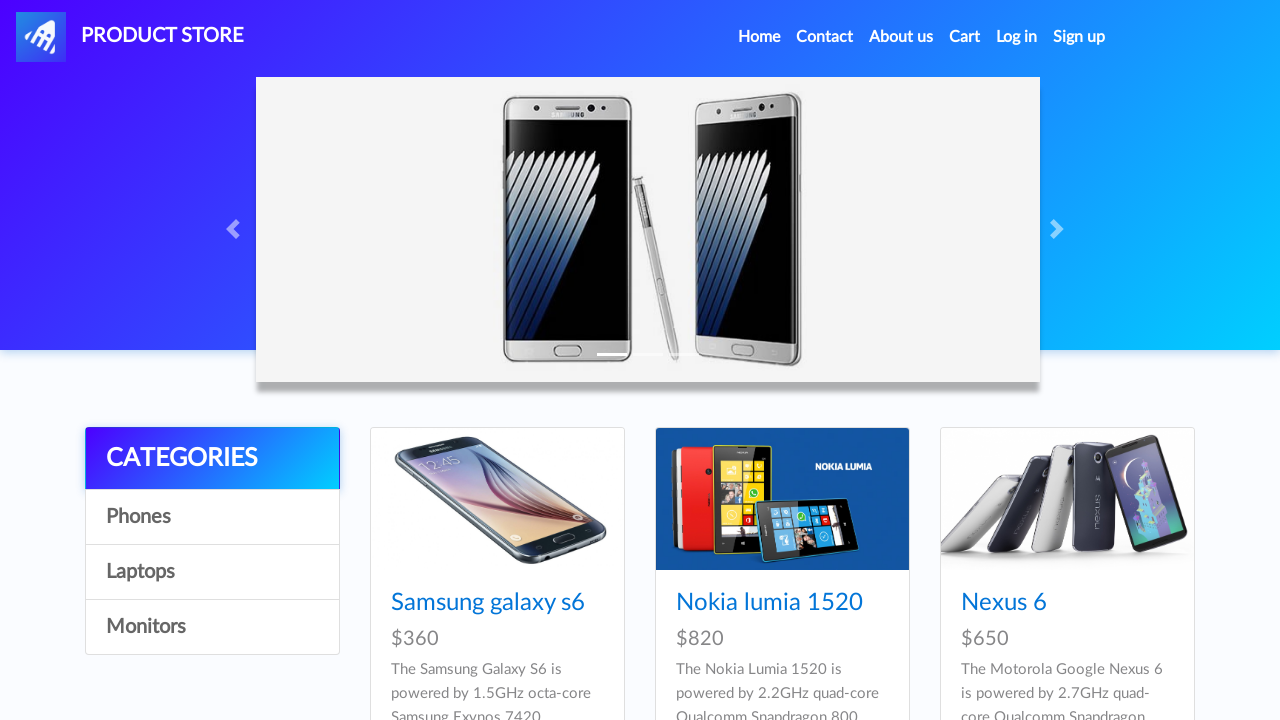

Located Monitors category element
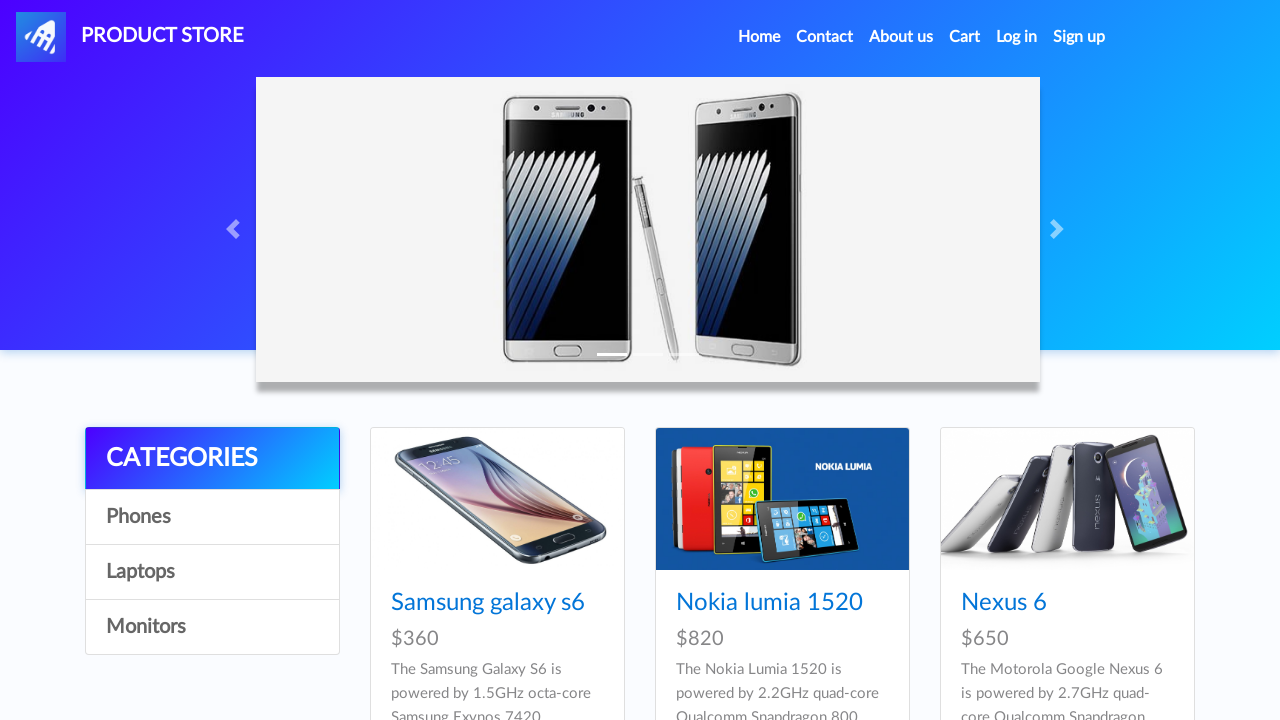

Verified Monitors category is visible
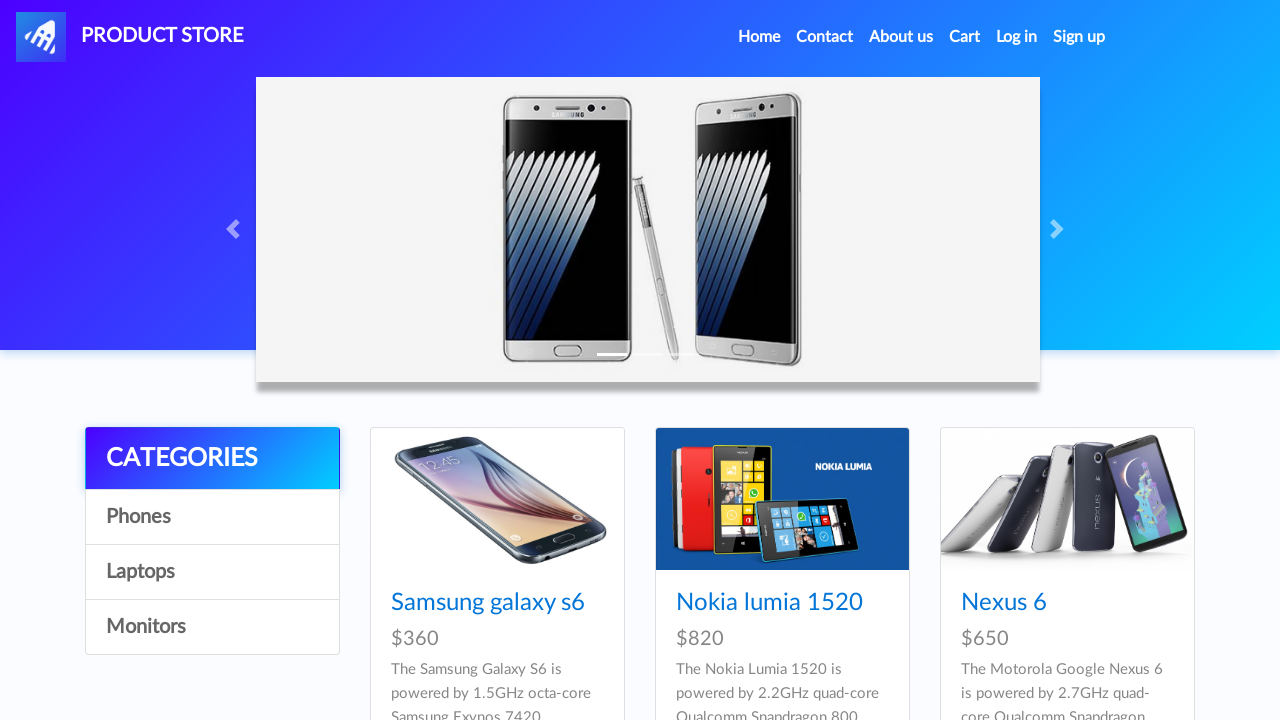

Waited 5 seconds for UI to stabilize
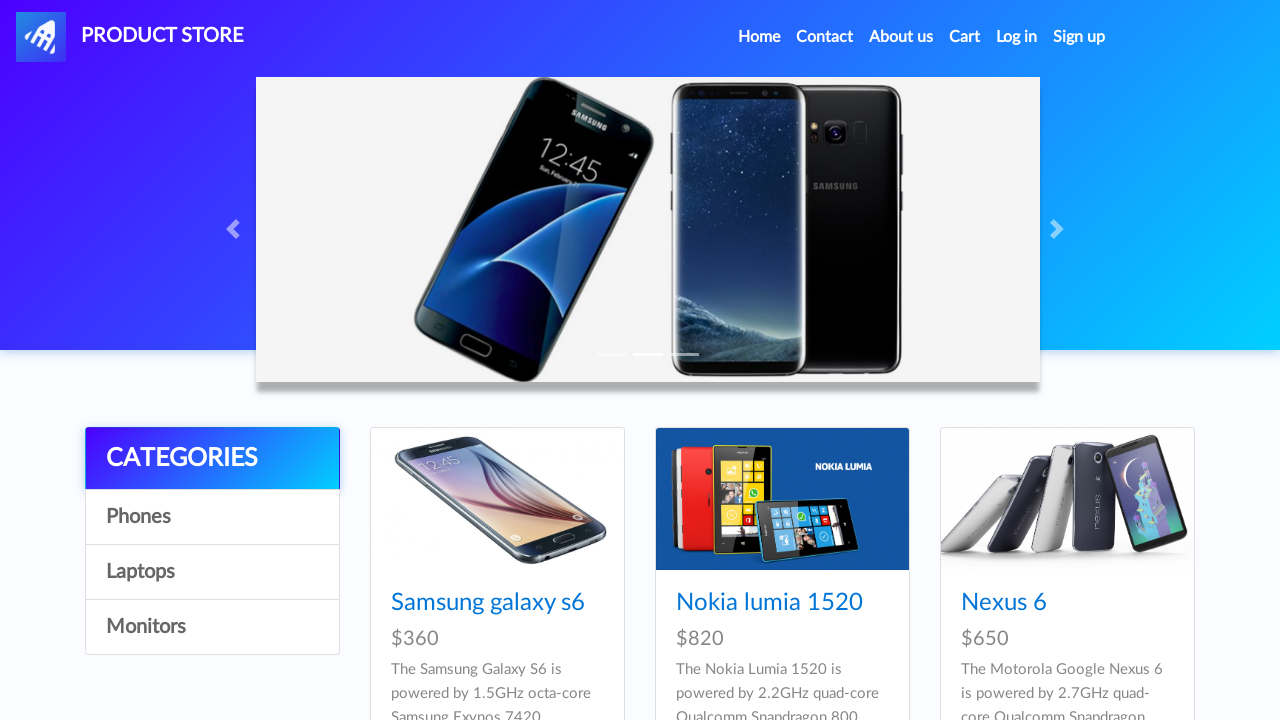

Clicked on Monitors category at (212, 627) on text=Monitors
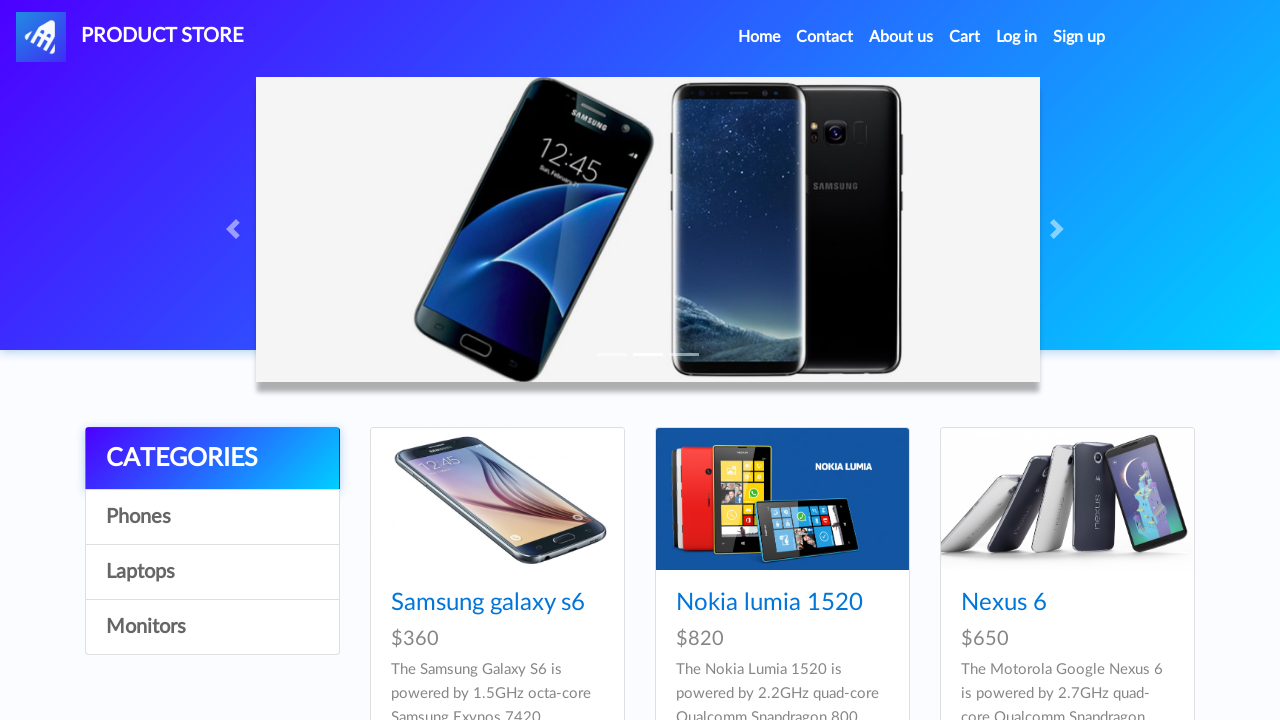

Waited 5 seconds for Monitors category page to load
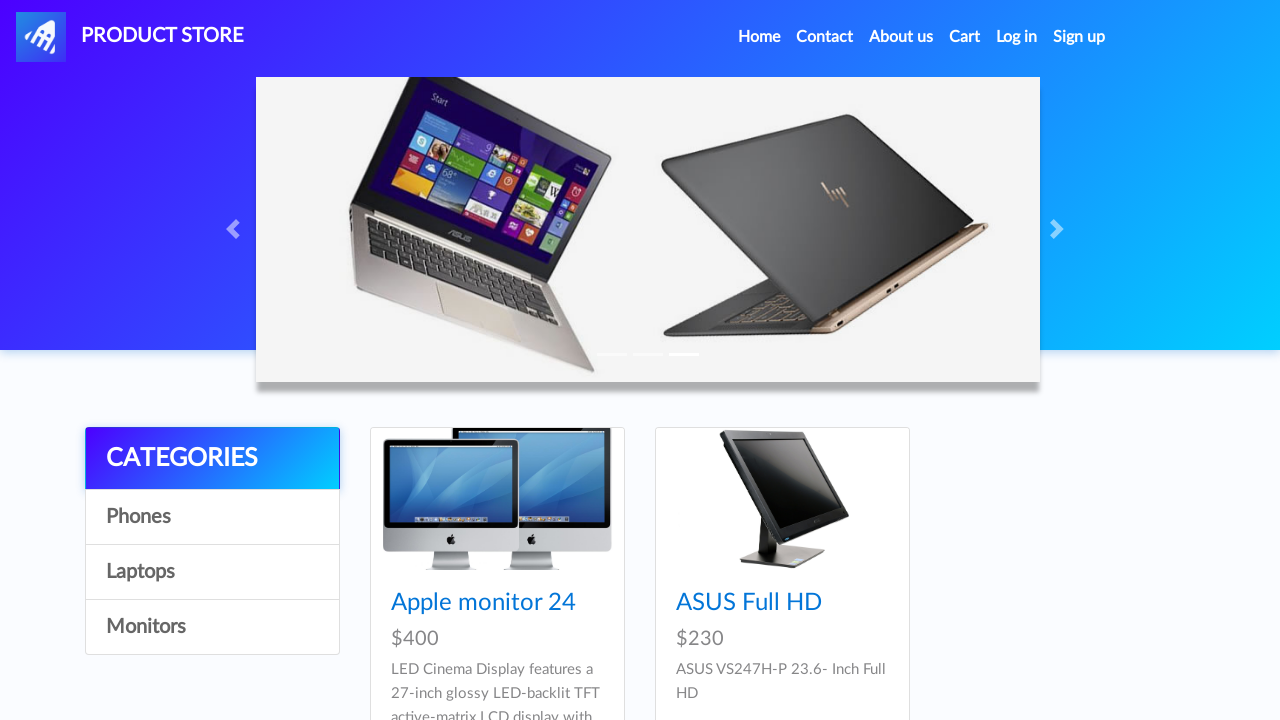

Clicked on Apple monitor 24 product link at (484, 603) on a.hrefch >> internal:has-text="Apple monitor 24"i
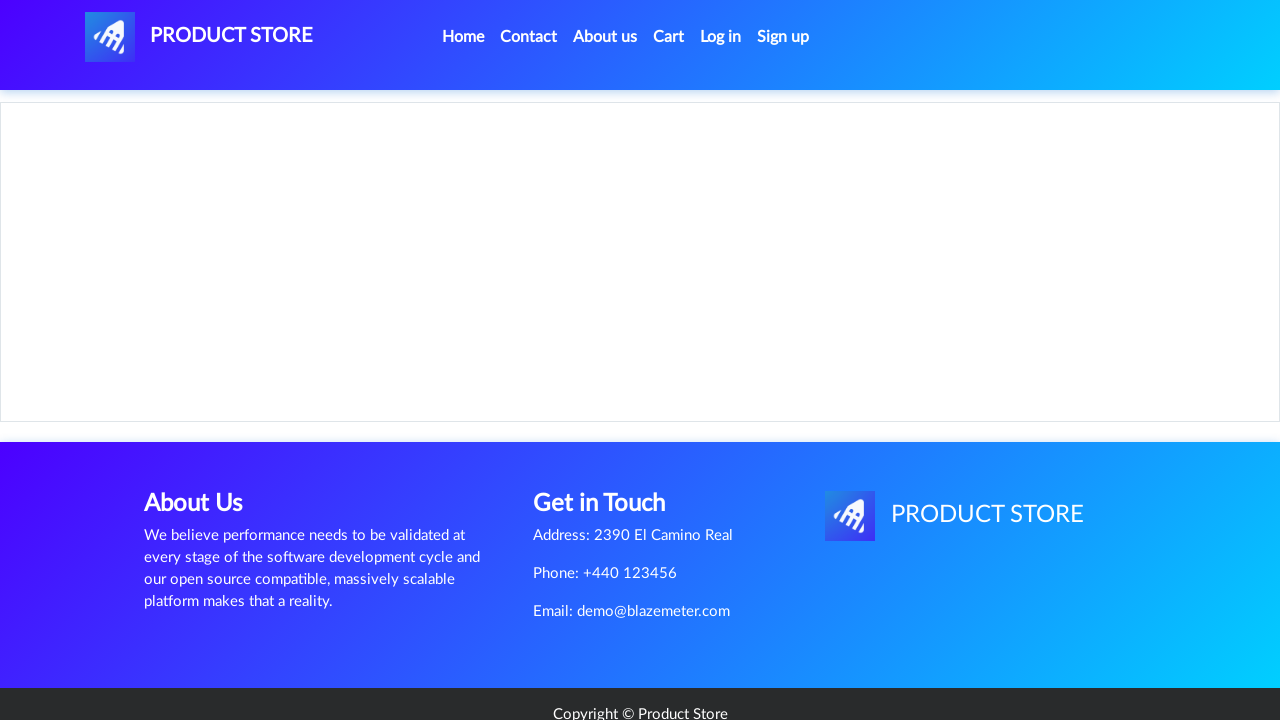

Located Apple monitor 24 product header
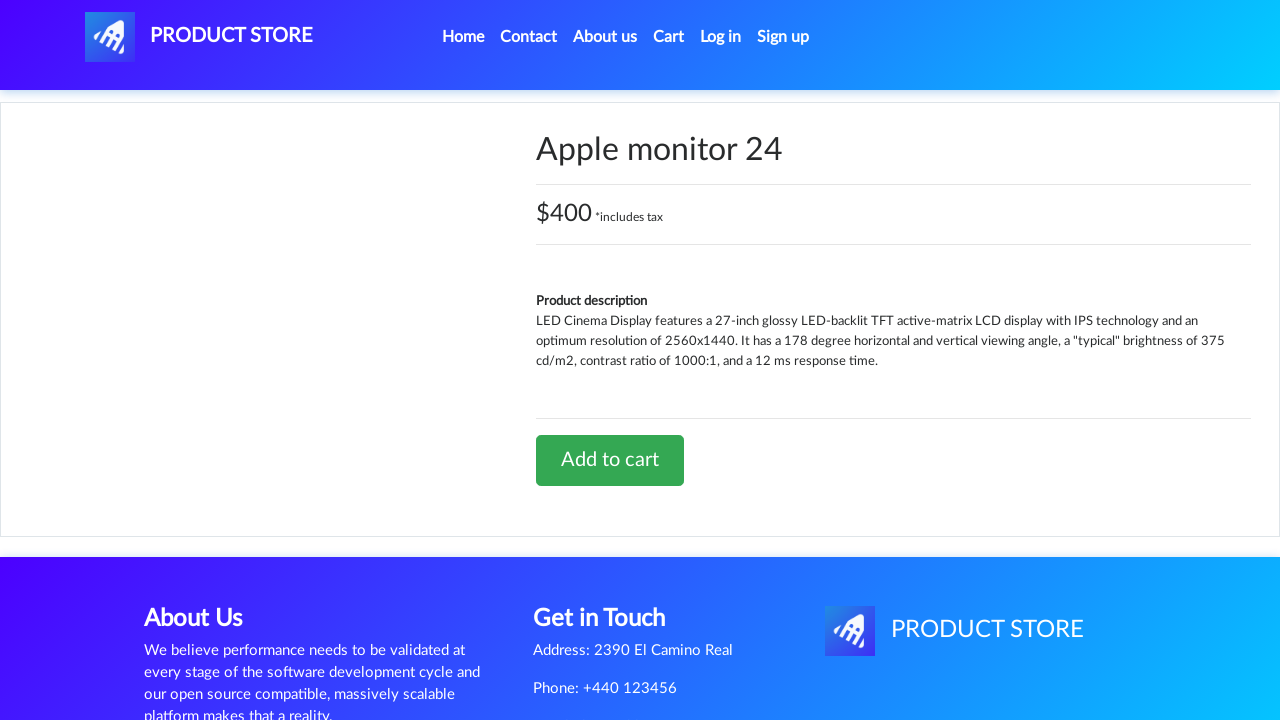

Verified Apple monitor 24 product header is visible on product detail page
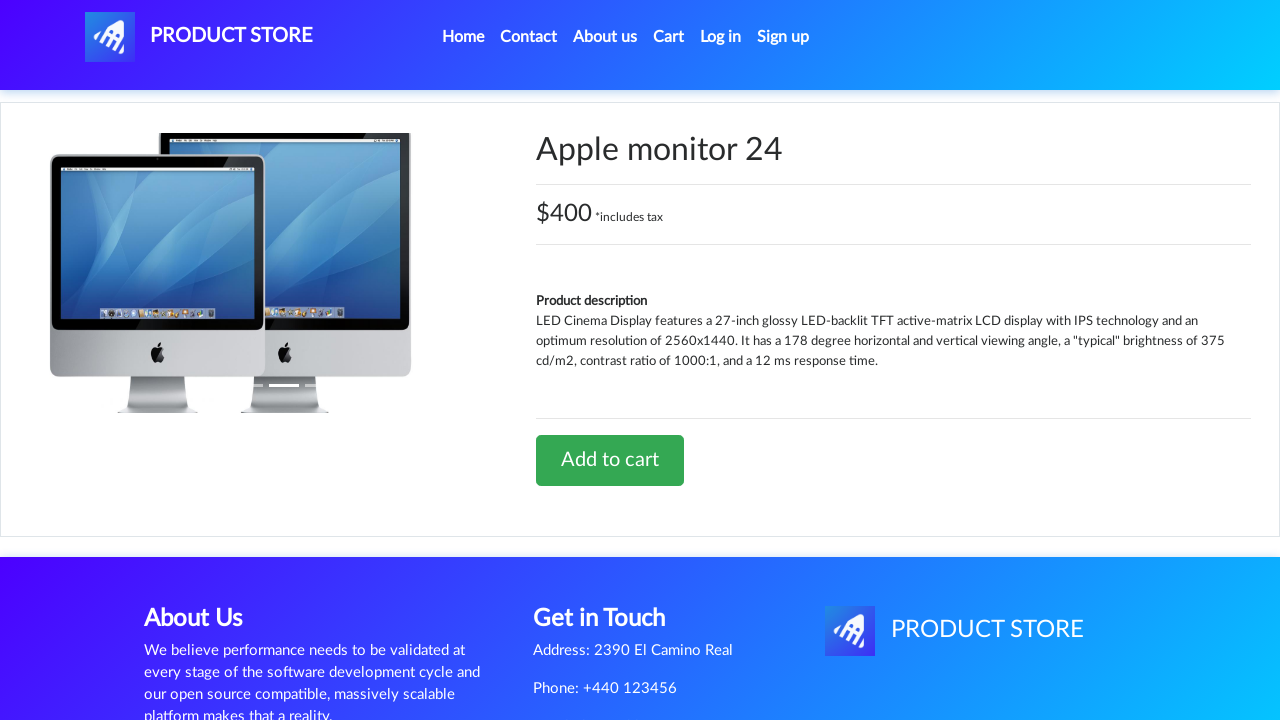

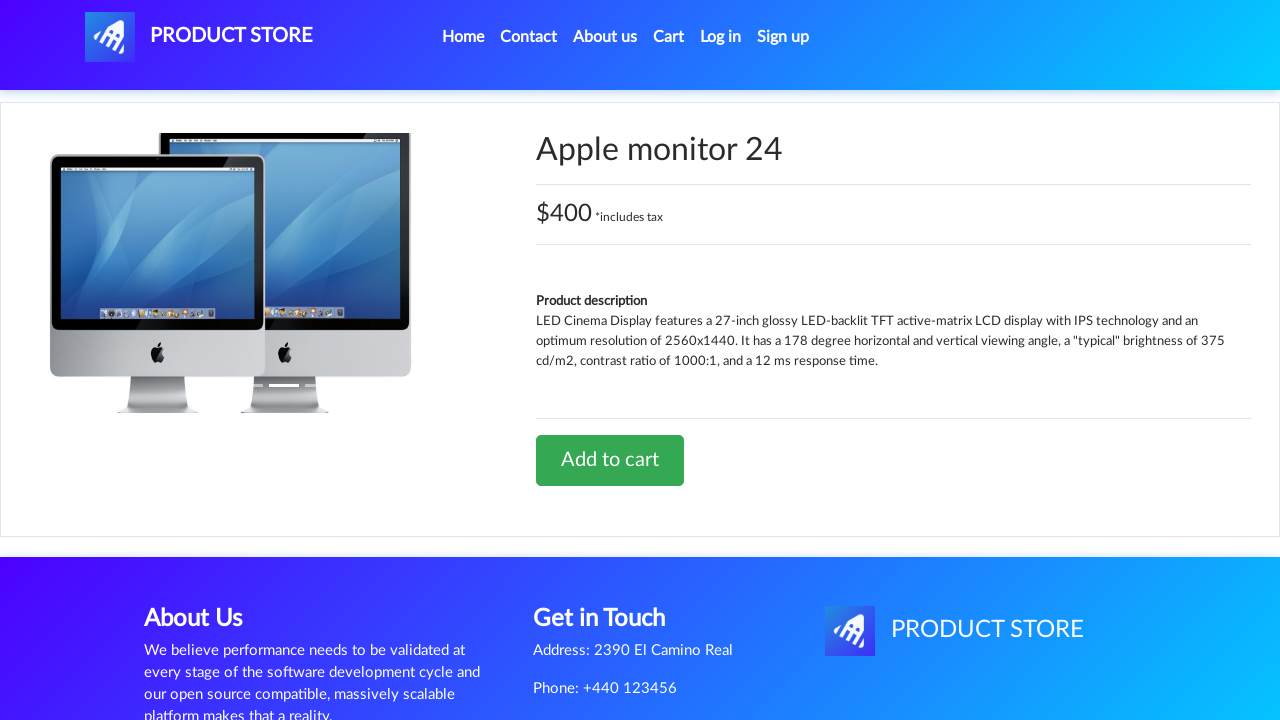